Tests the confirm box by accepting it and verifying the result message

Starting URL: https://demoqa.com/alerts

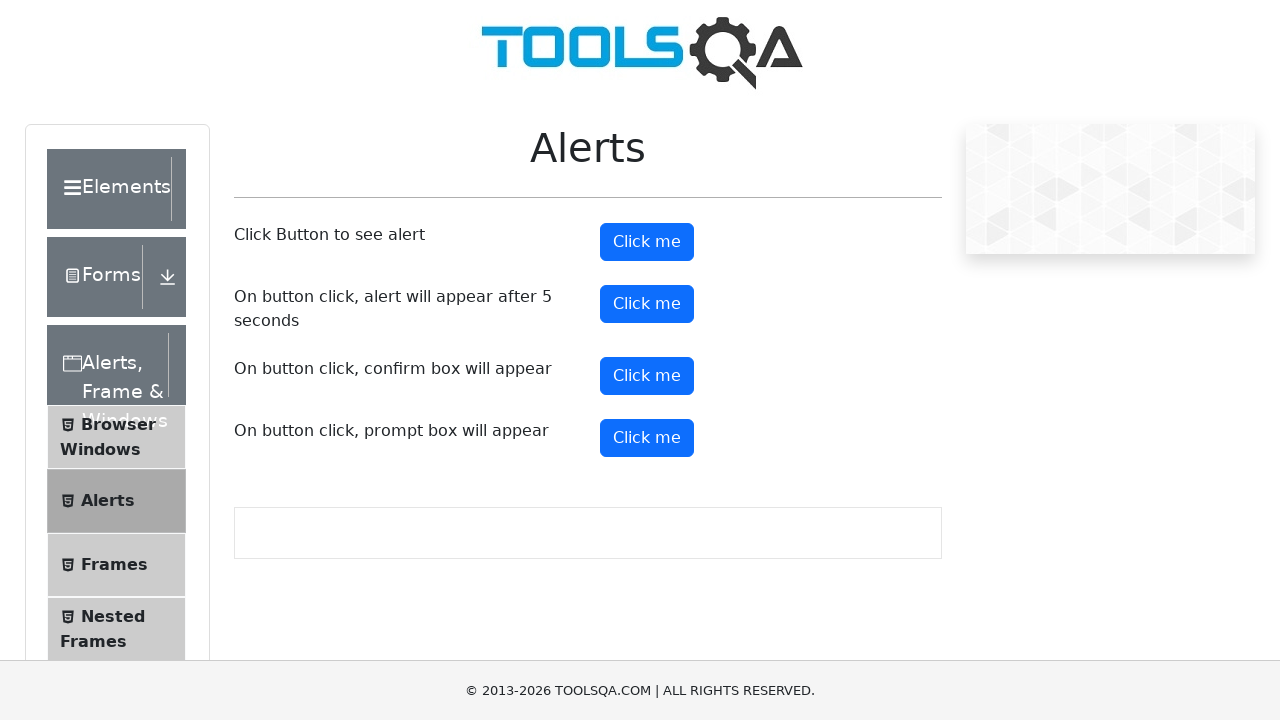

Scrolled down to view confirm button
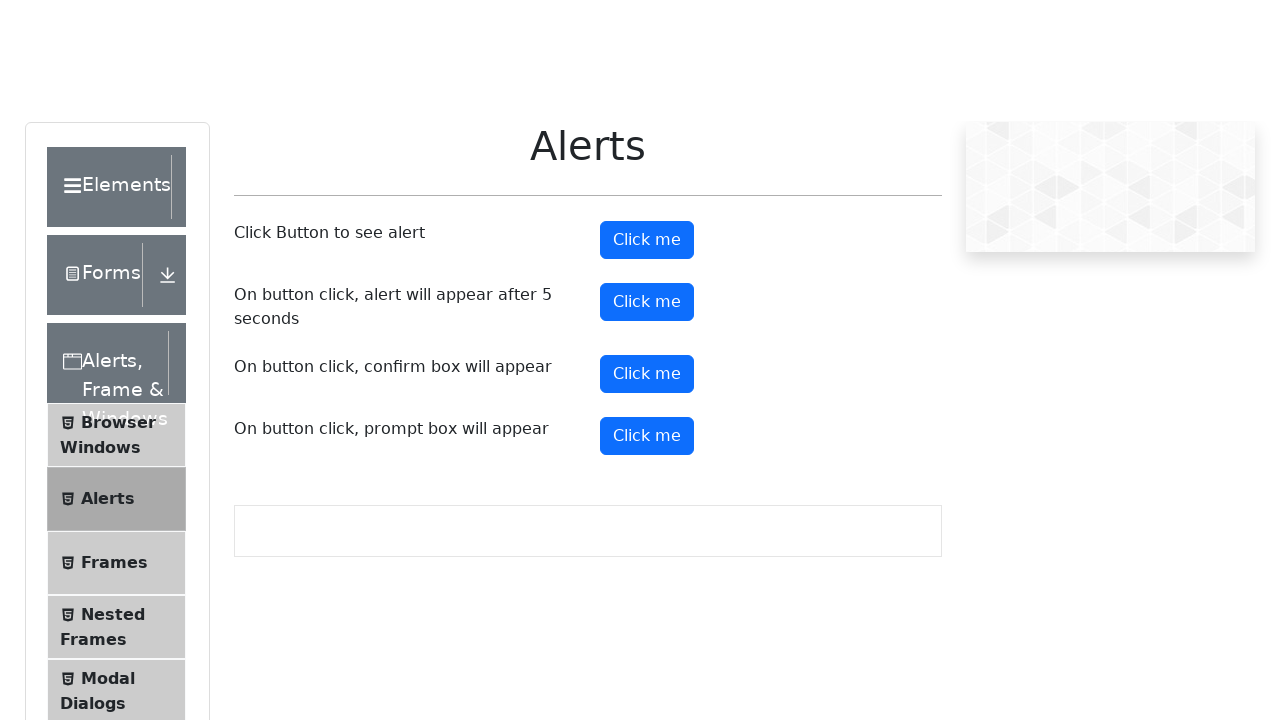

Clicked the confirm button to trigger confirm dialog at (647, 19) on #confirmButton
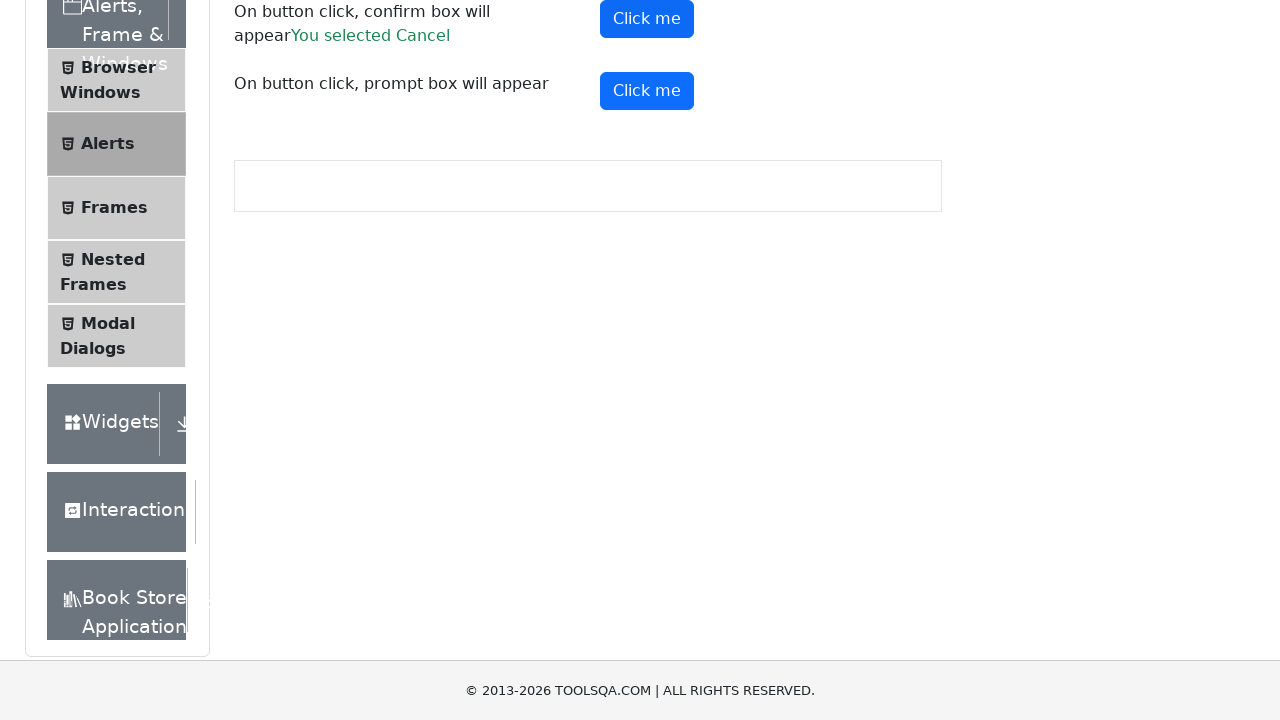

Accepted the confirm dialog
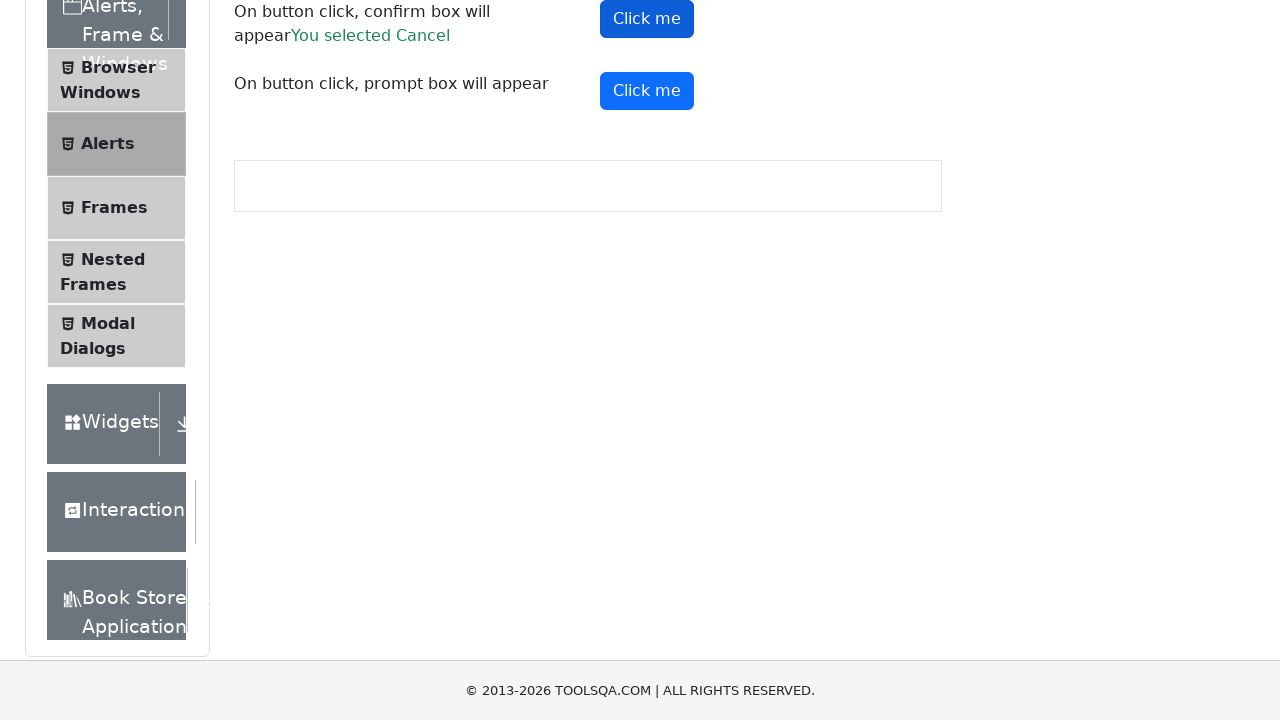

Confirmed that result message appeared after accepting dialog
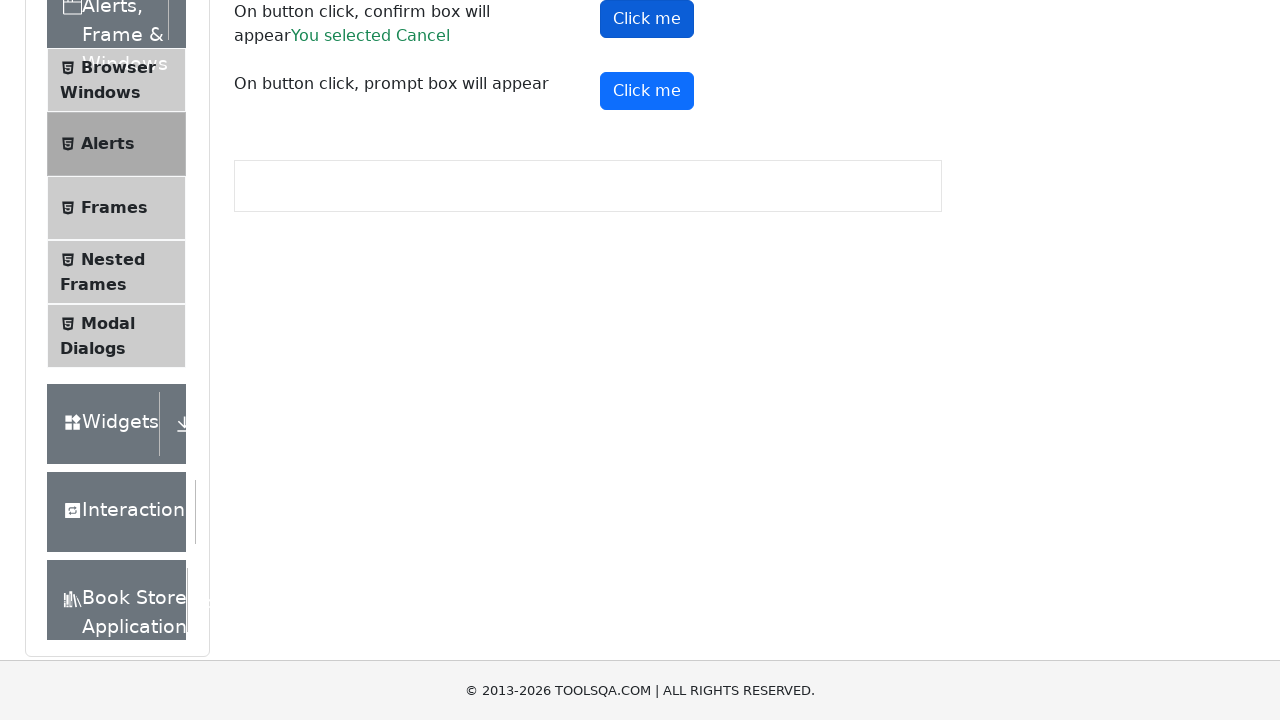

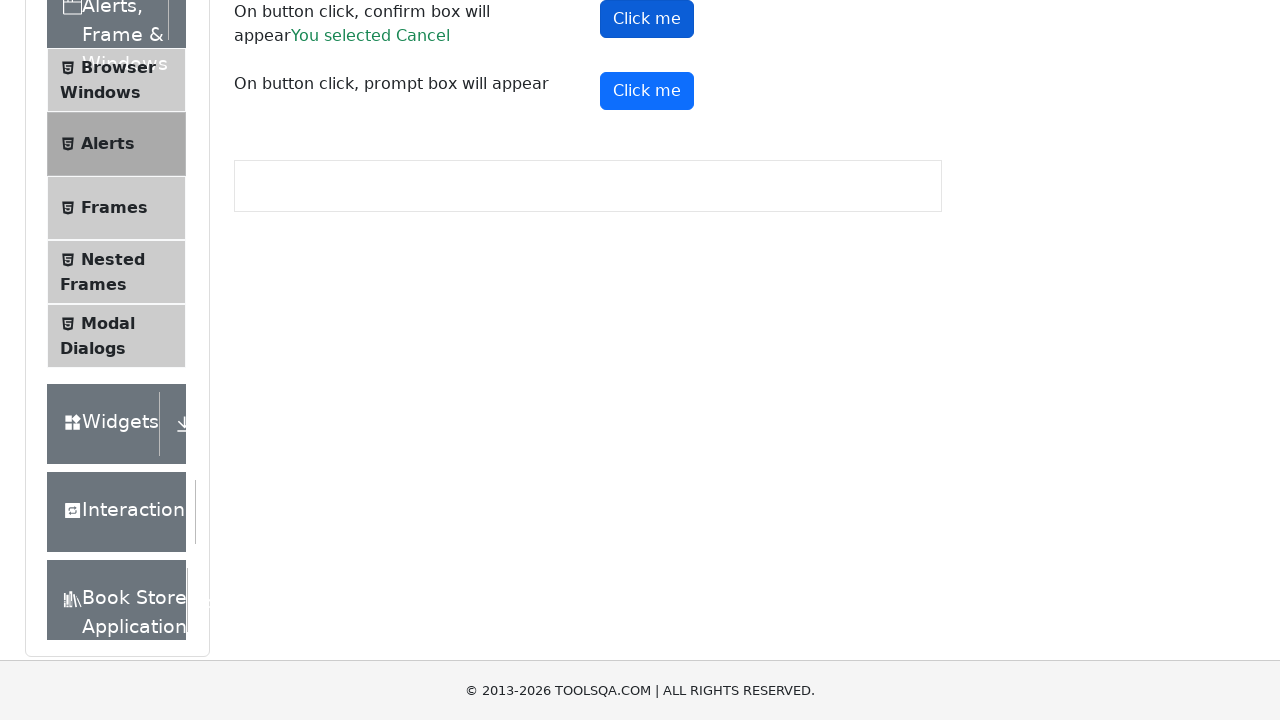